Tests clicking the success button on the buttons page

Starting URL: https://formy-project.herokuapp.com/buttons

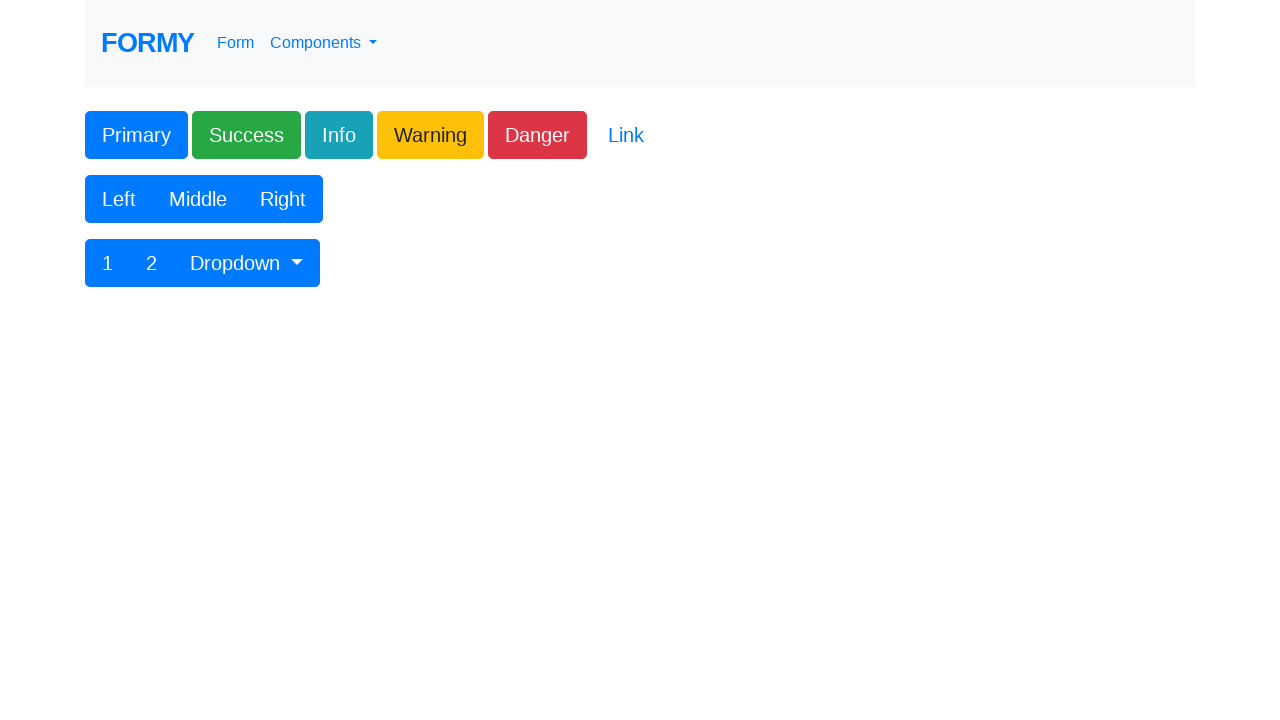

Clicked the success button on the buttons page at (246, 135) on xpath=//form//button[contains(@class, 'btn-success')]
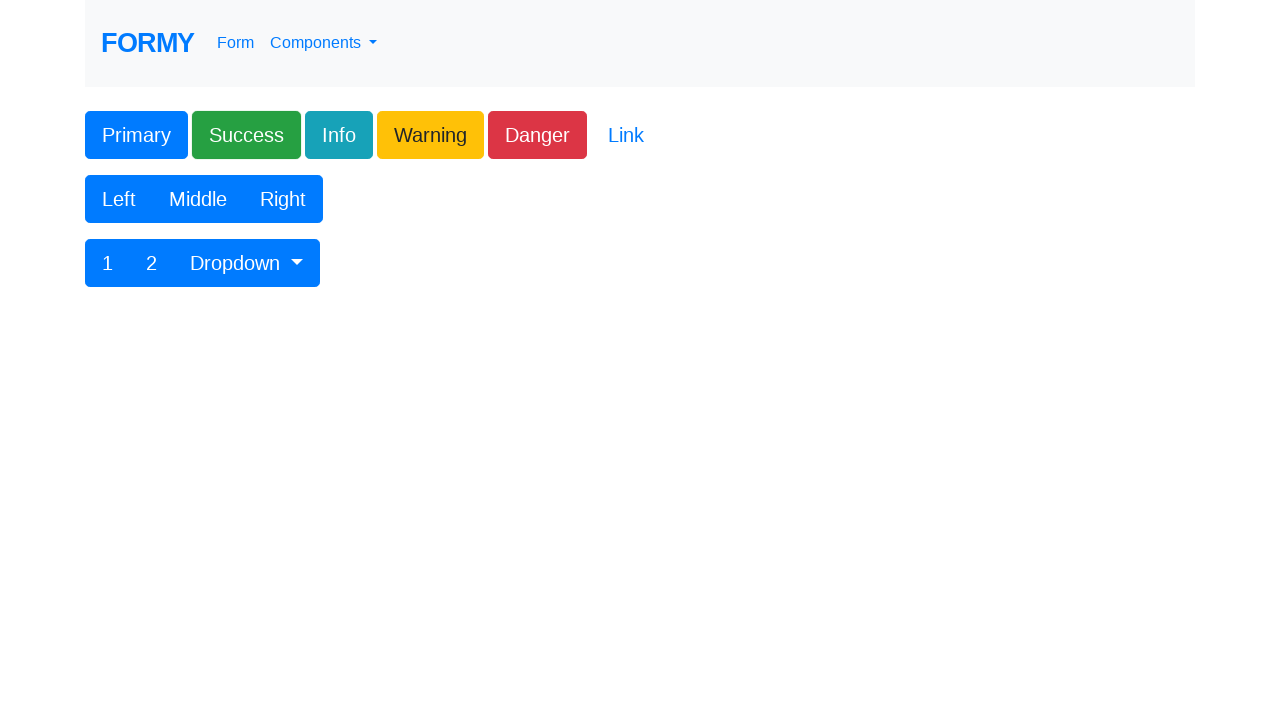

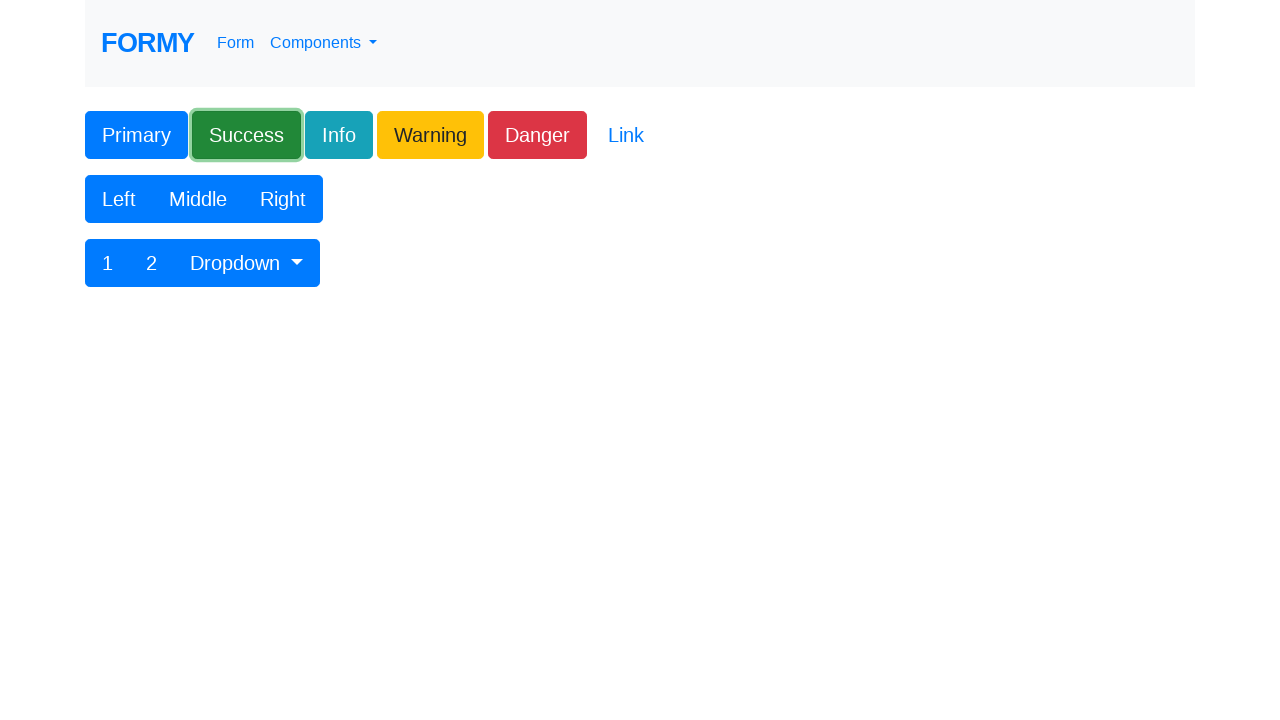